Navigates to the DemoBlaze e-commerce demo site and verifies that product listings are displayed on the homepage.

Starting URL: https://www.demoblaze.com/index.html

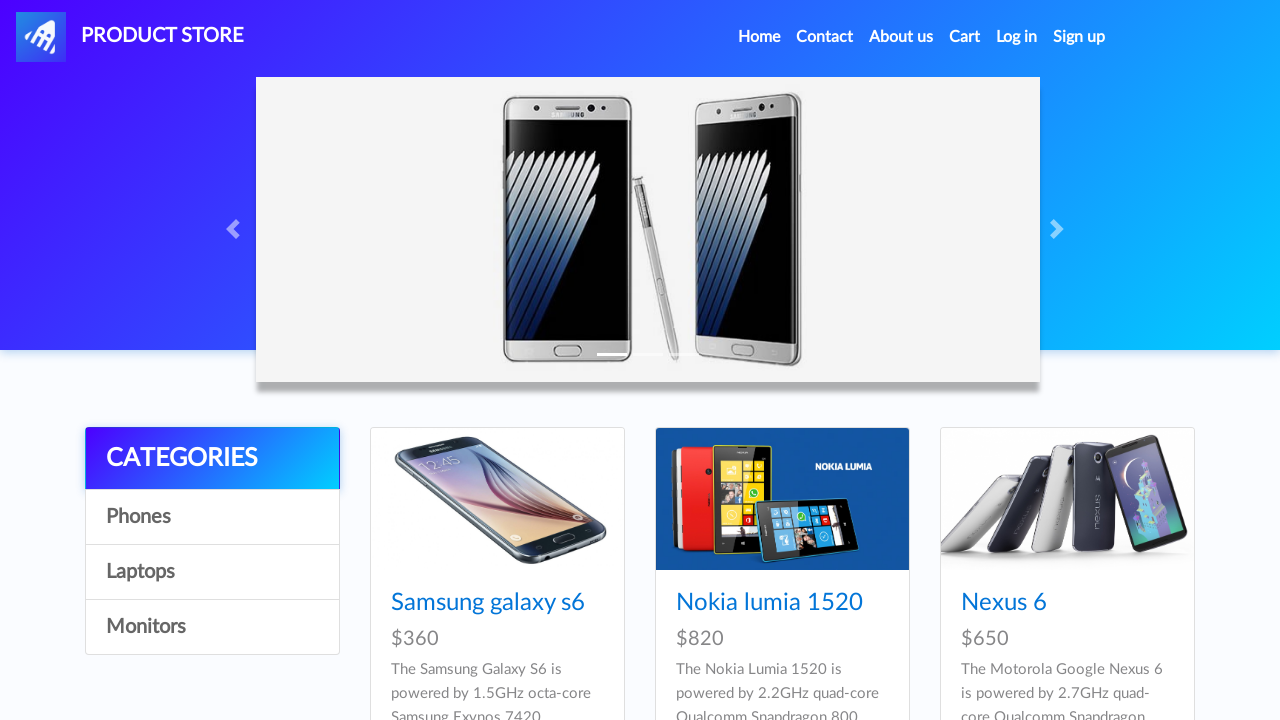

Waited for product listings to load on DemoBlaze homepage
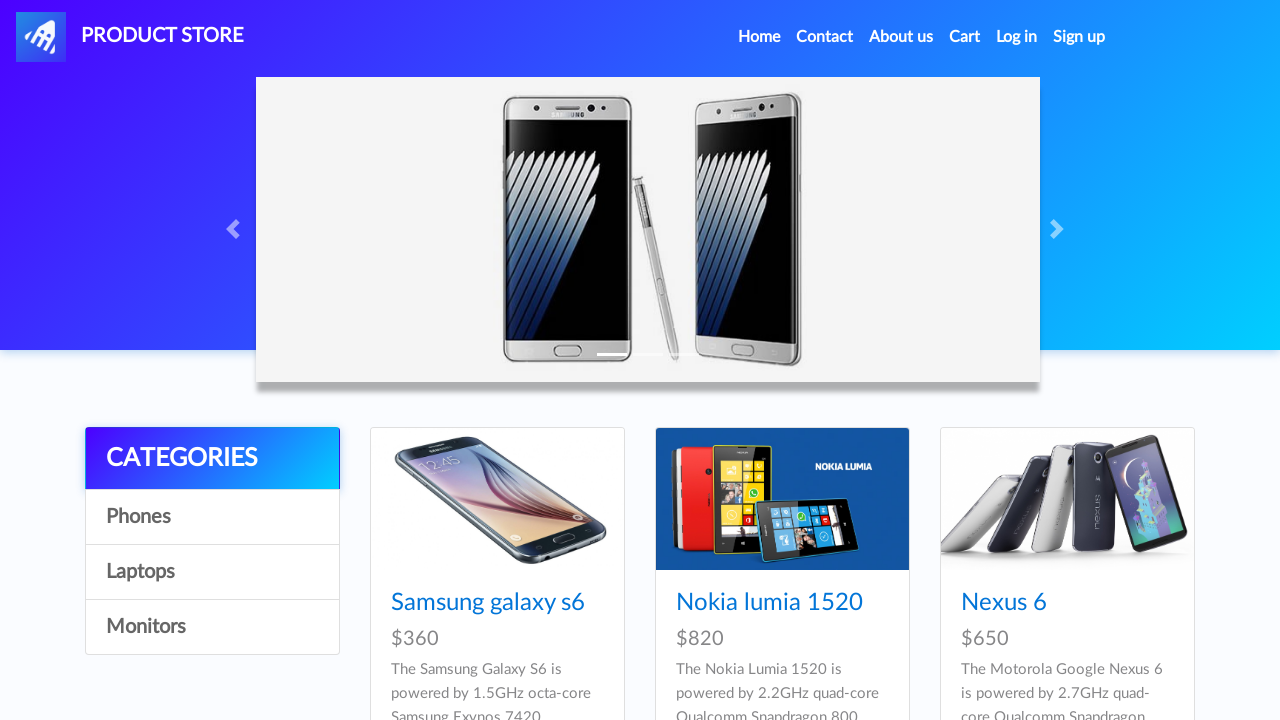

Verified first product listing is visible on the page
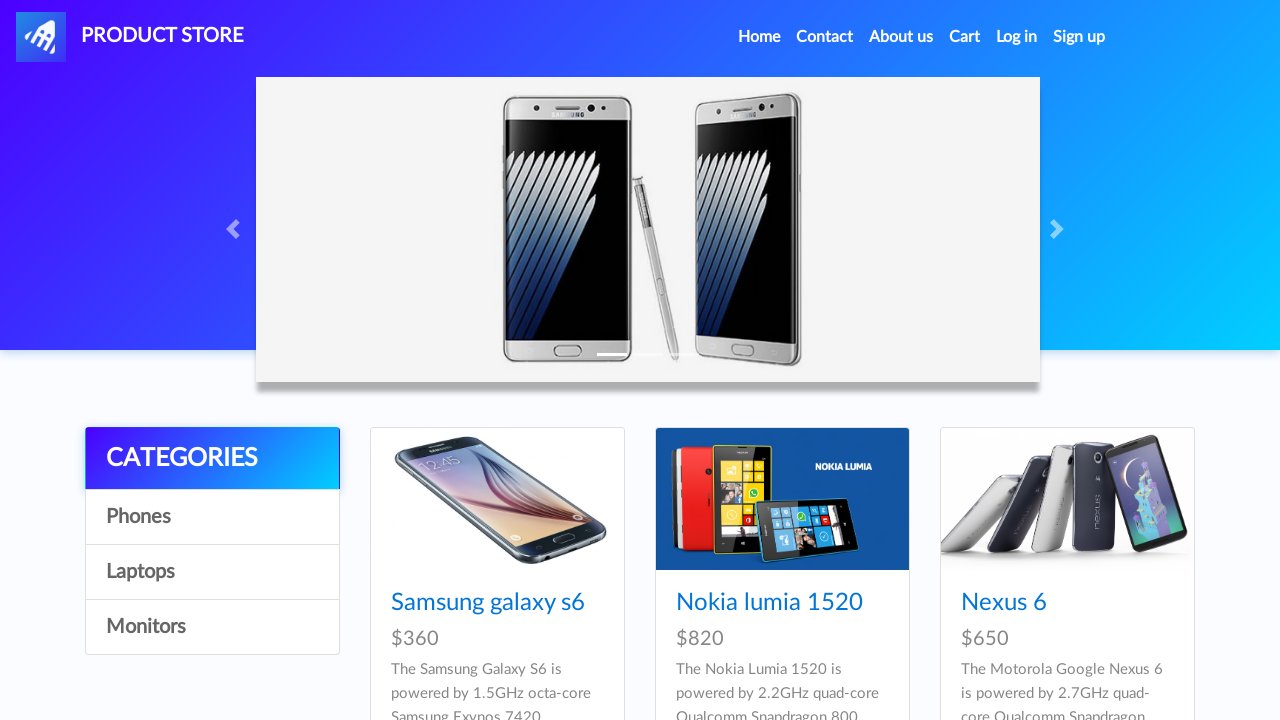

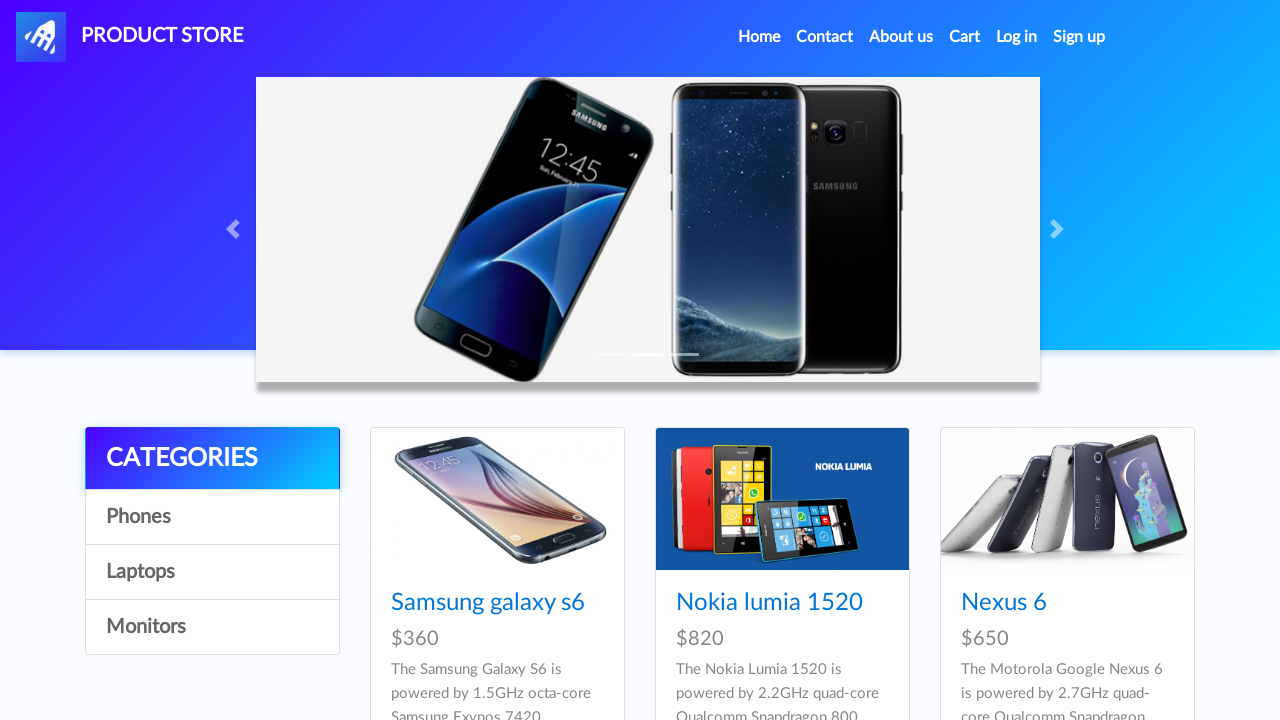